Tests the forgot password functionality by clicking the forgot password link and entering an email address to initiate password reset

Starting URL: https://www.rahulshettyacademy.com/client

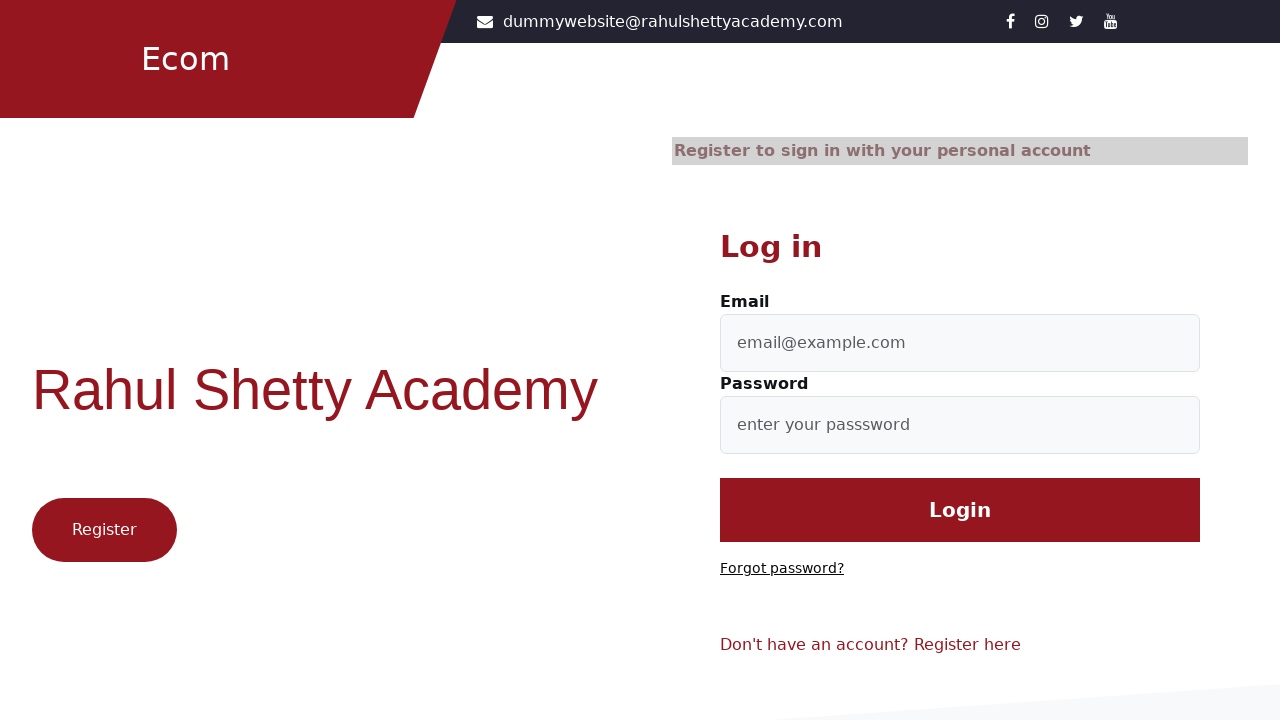

Clicked 'Forgot password?' link at (782, 569) on text=Forgot password?
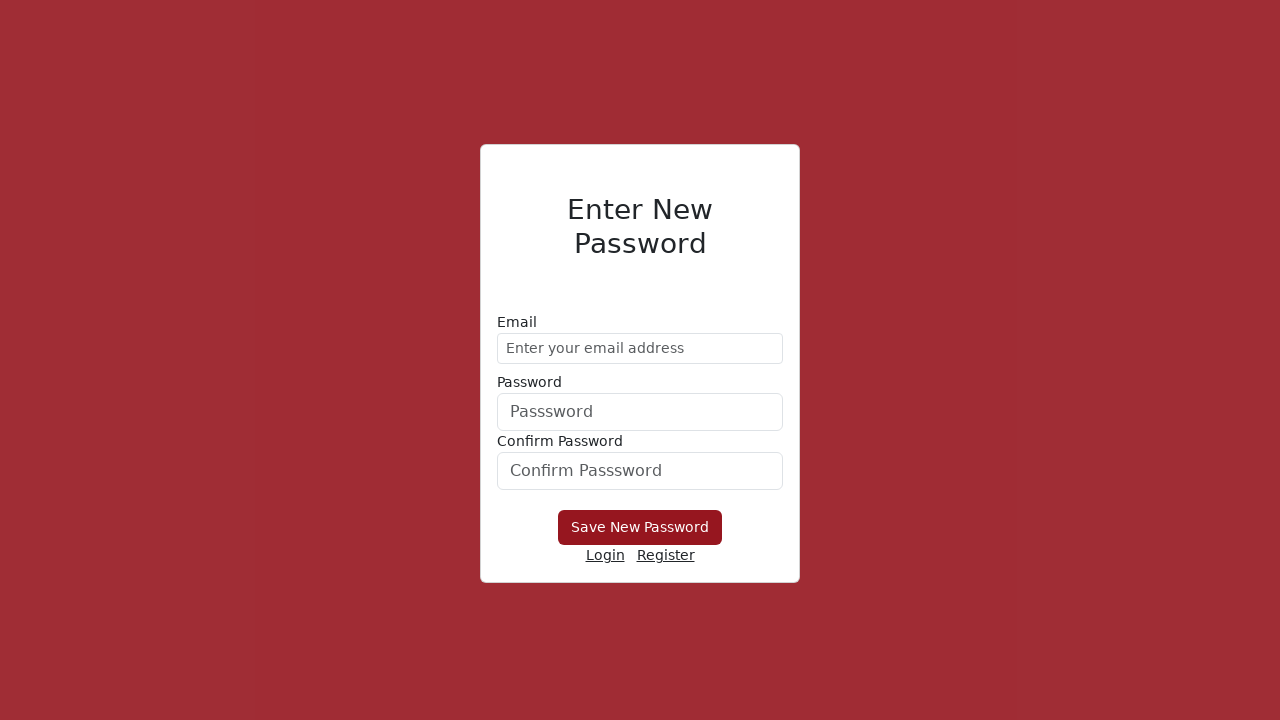

Forgot password form loaded
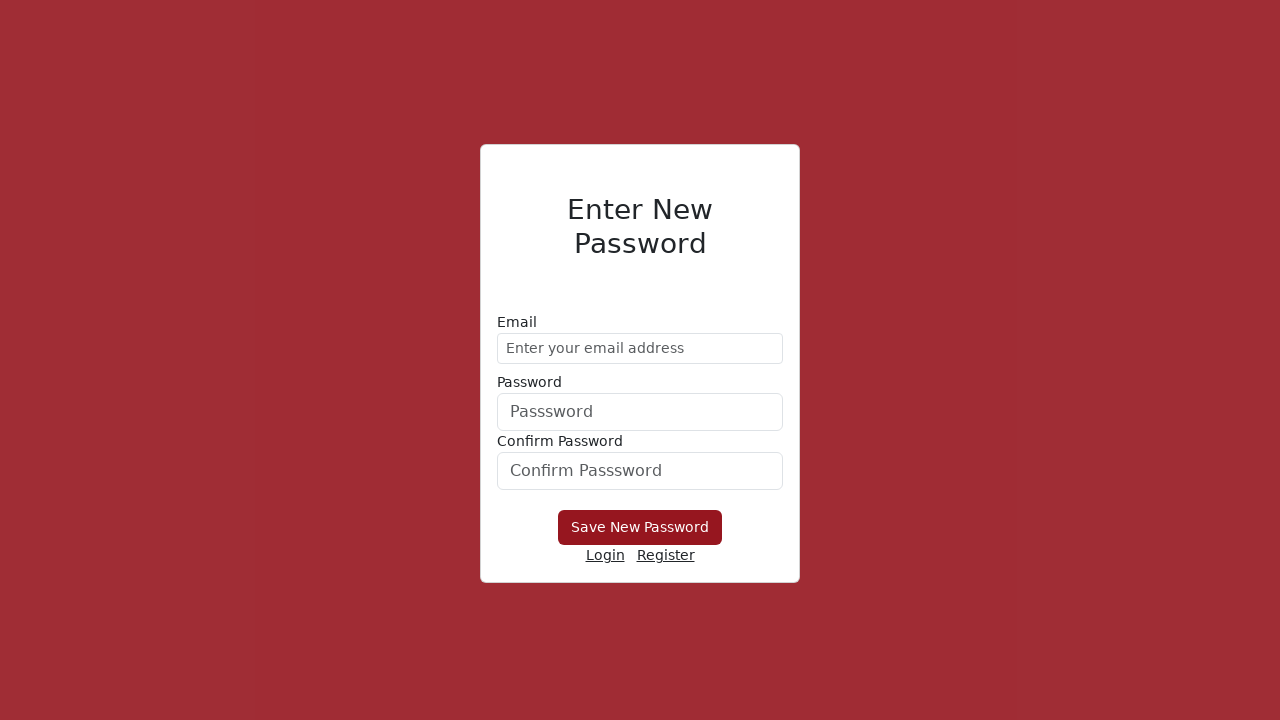

Entered email address 'demo@gmail.com' in the email field on form div:nth-child(1) input
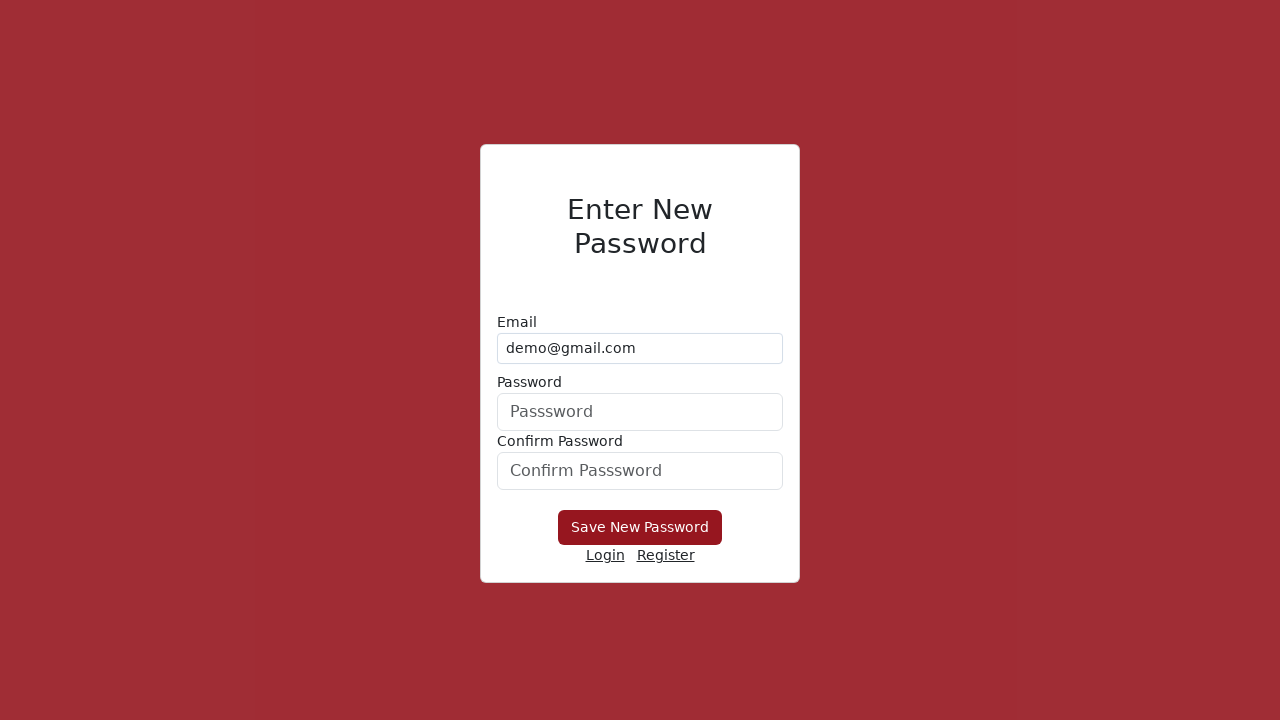

Clicked submit button to initiate password reset at (640, 528) on button[type='submit']
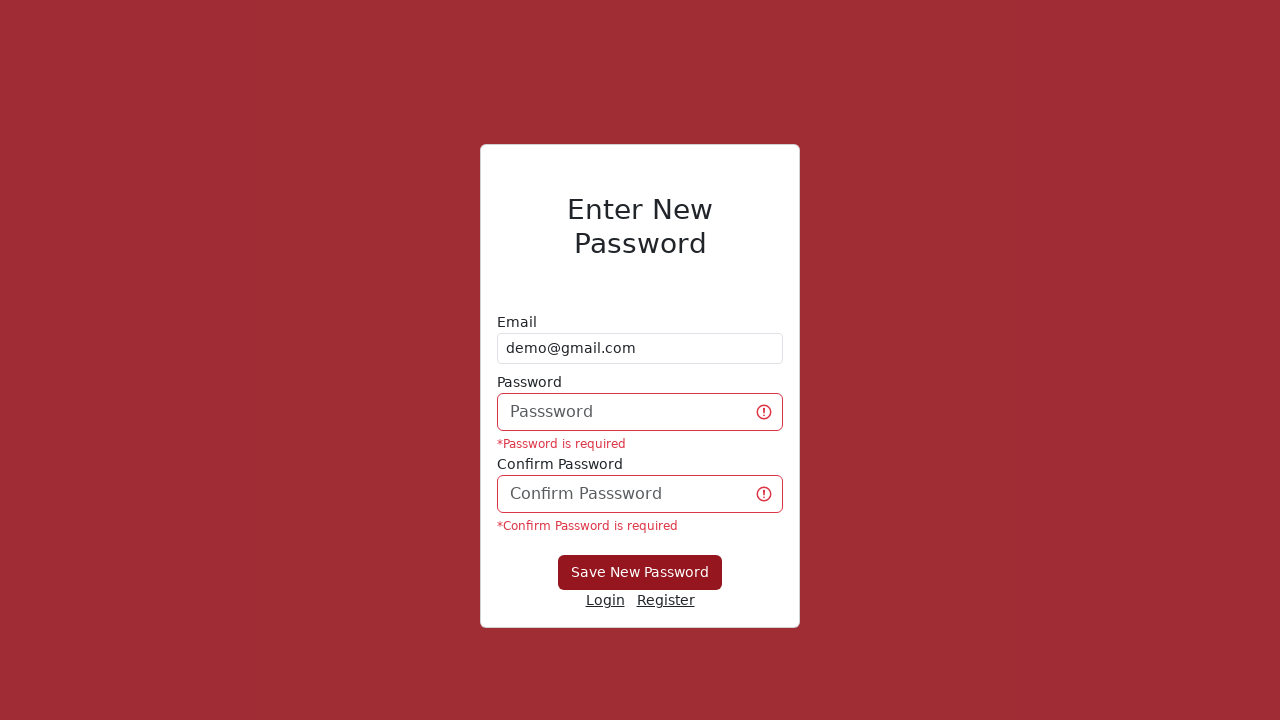

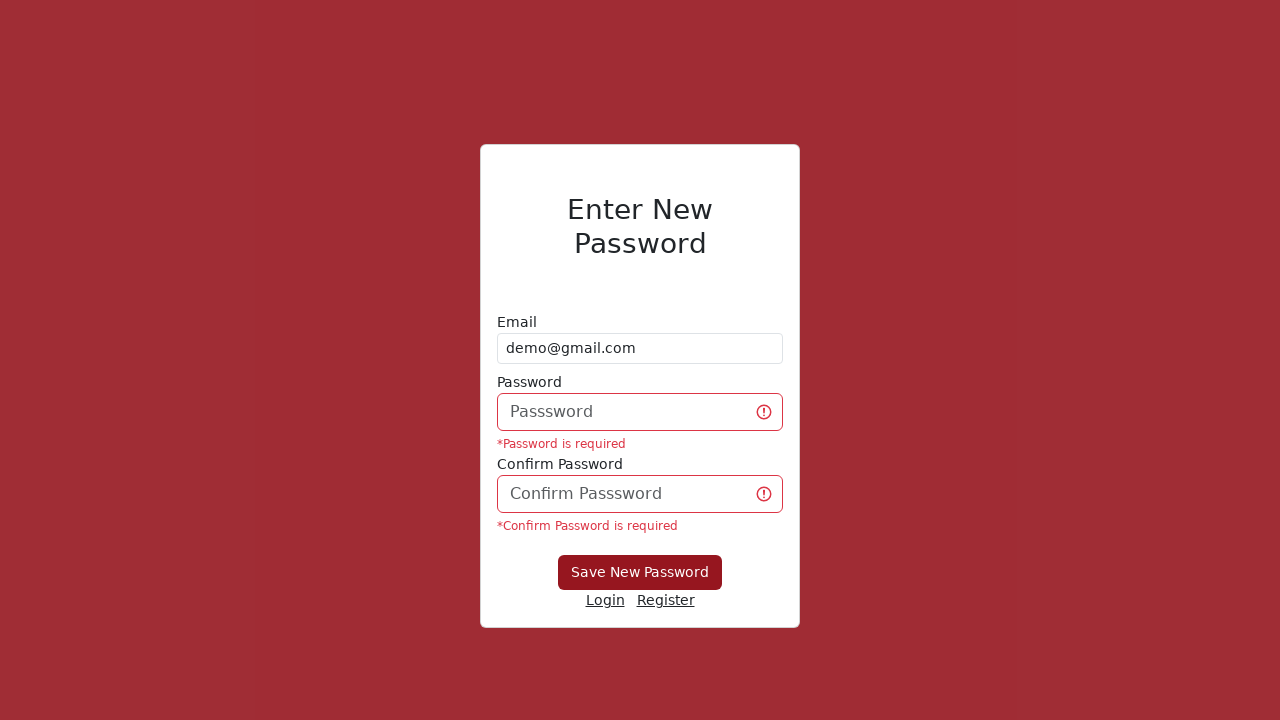